Tests iframe handling by navigating through nested iframes, entering text in an input field within an inner iframe, then switching back to the main content and clicking a navigation link

Starting URL: https://demo.automationtesting.in/Frames.html

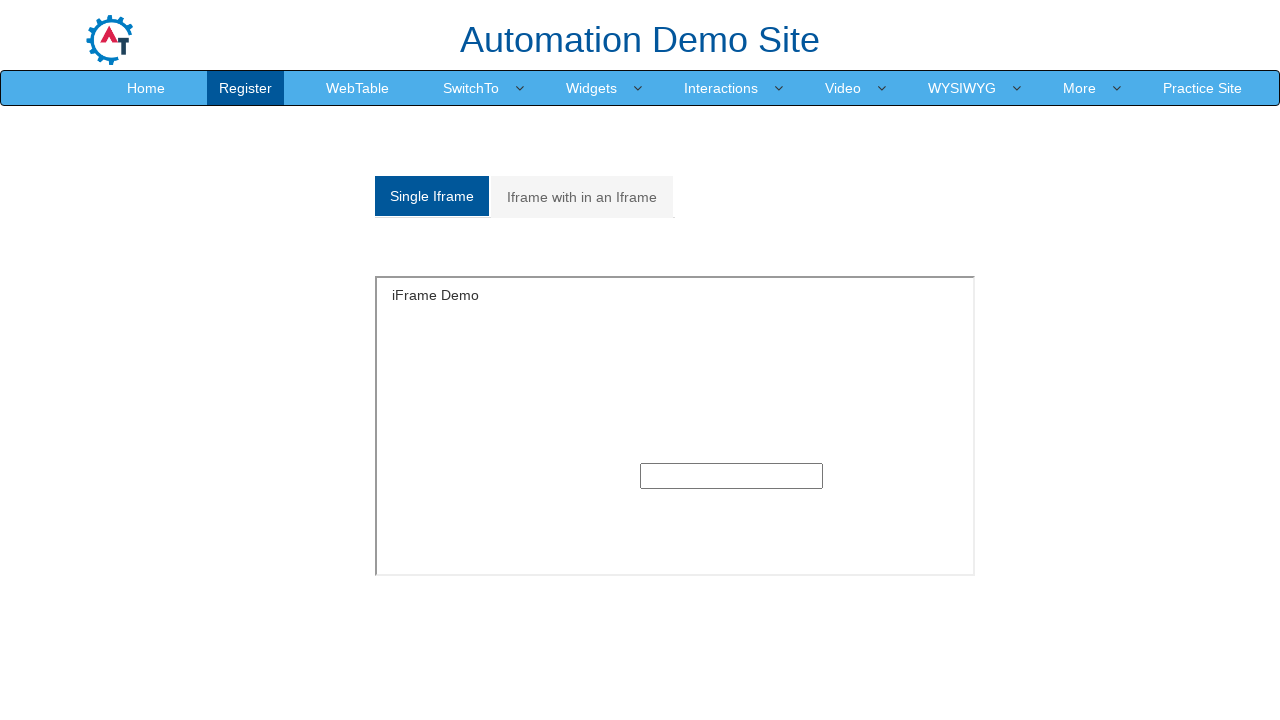

Clicked on the second tab to show multiple frames section at (582, 197) on (//a[@class='analystic'])[2]
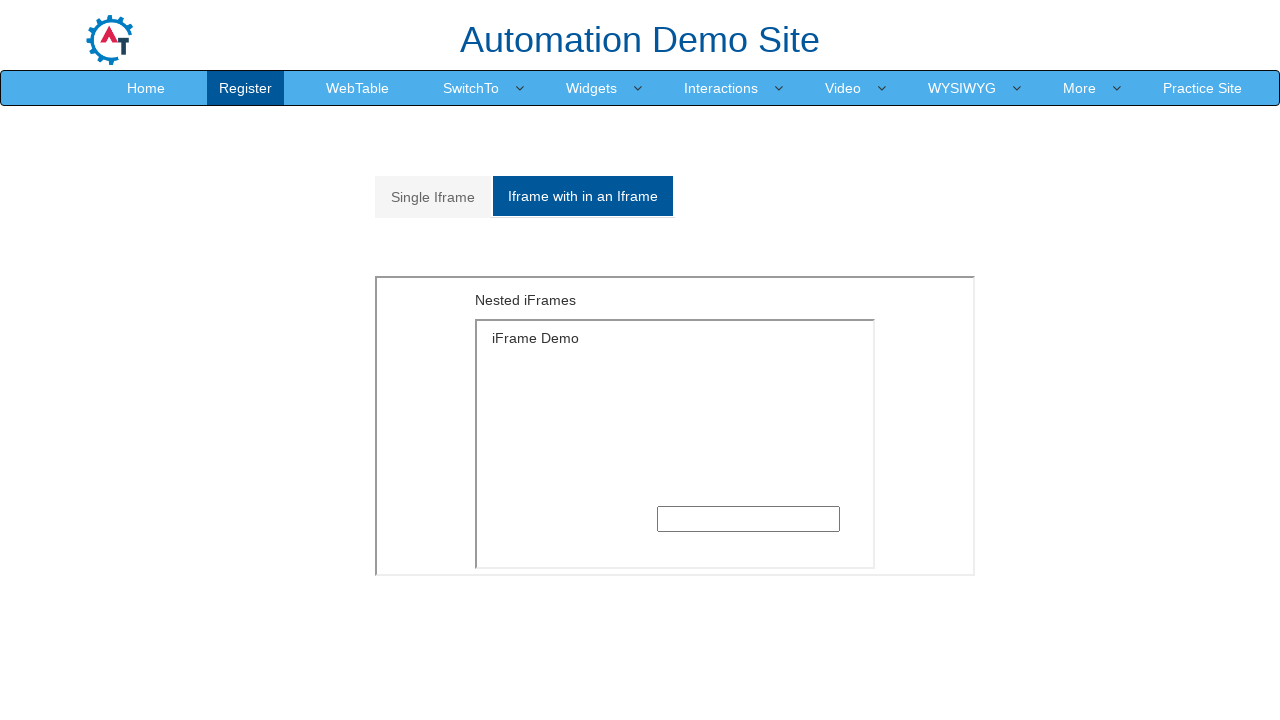

Located the outer iframe
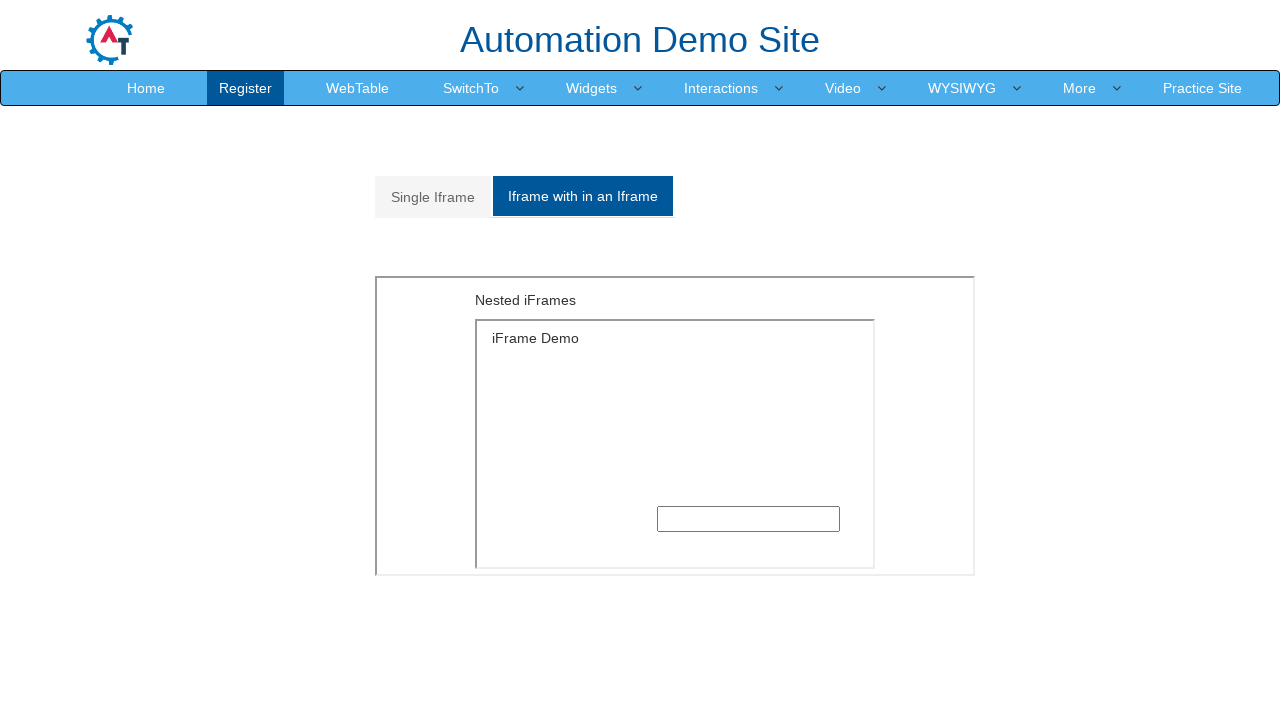

Located the inner iframe within the outer iframe
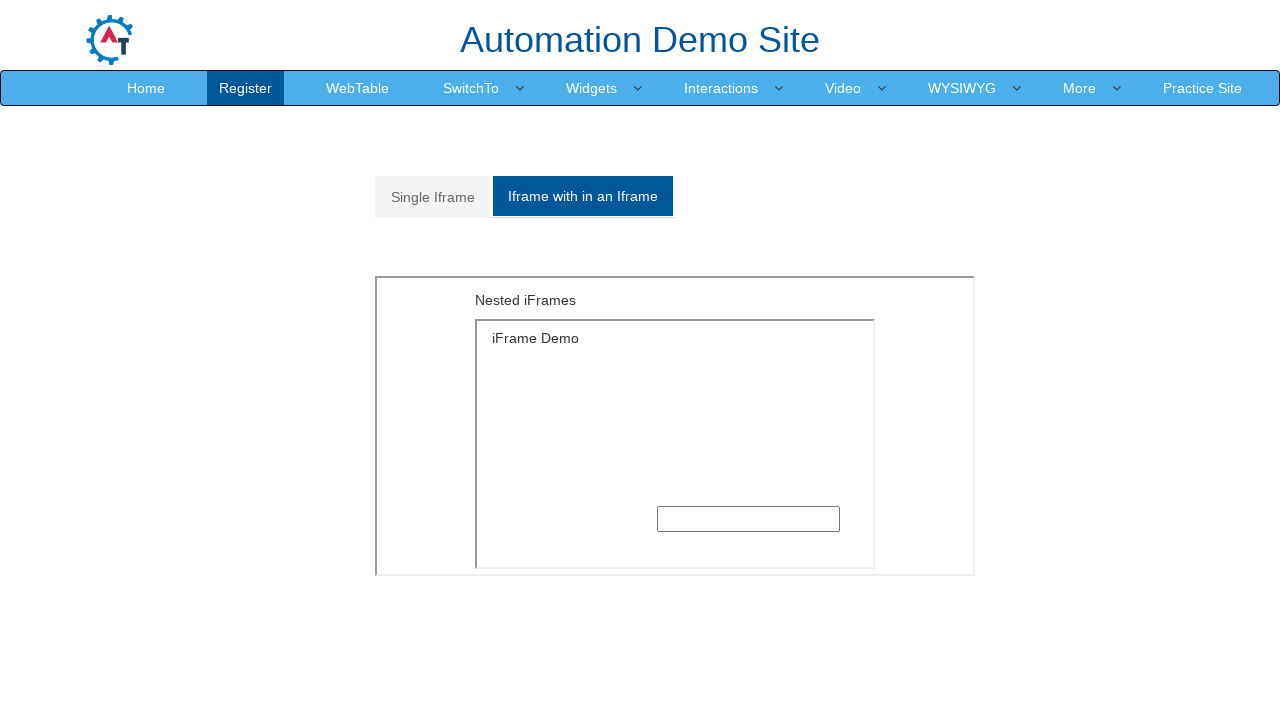

Entered 'Automation' text in the input field within the inner iframe on xpath=//div[@id='Multiple']/iframe >> internal:control=enter-frame >> xpath=//if
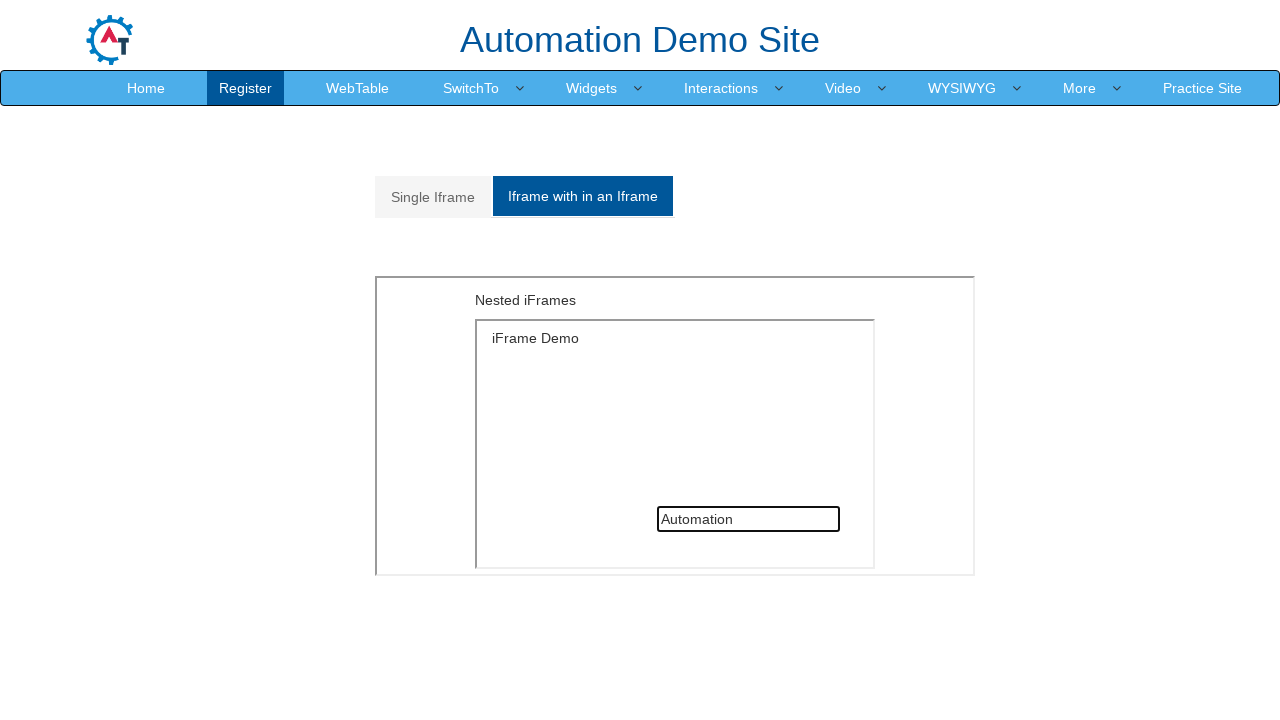

Clicked navigation link in the main content to switch back to default content at (146, 88) on xpath=//ul[@class='nav navbar-nav']//a
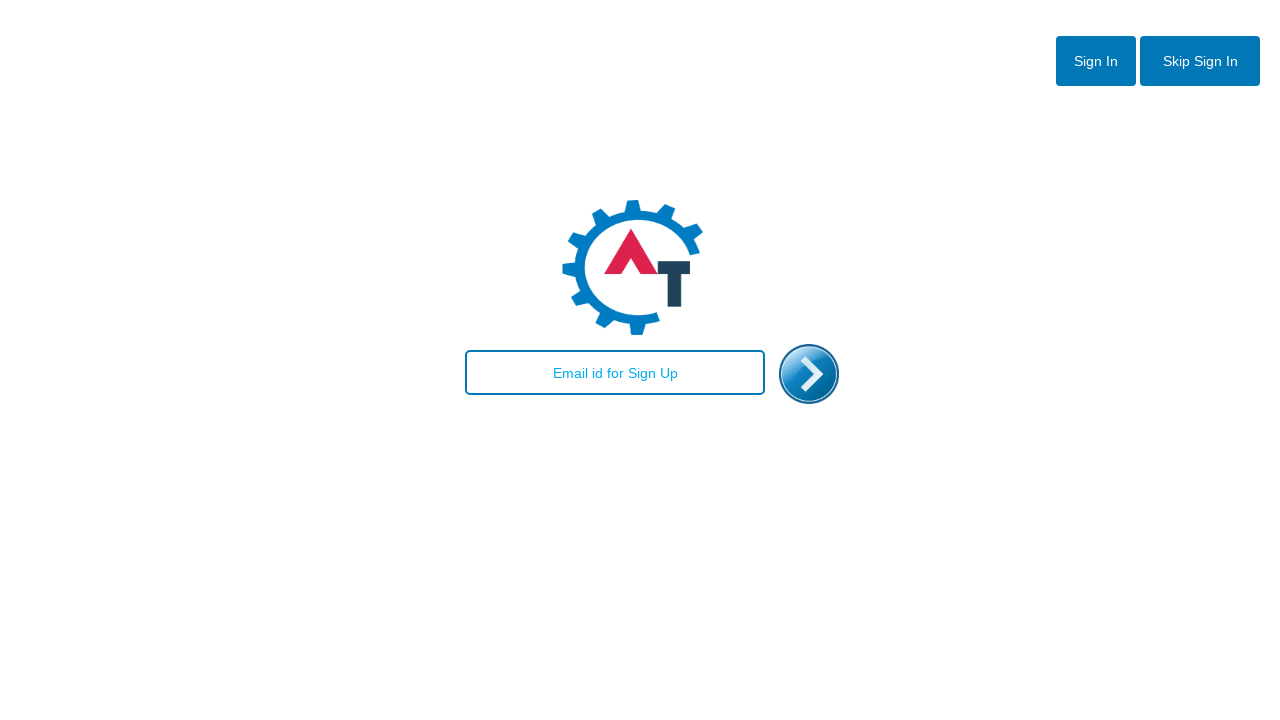

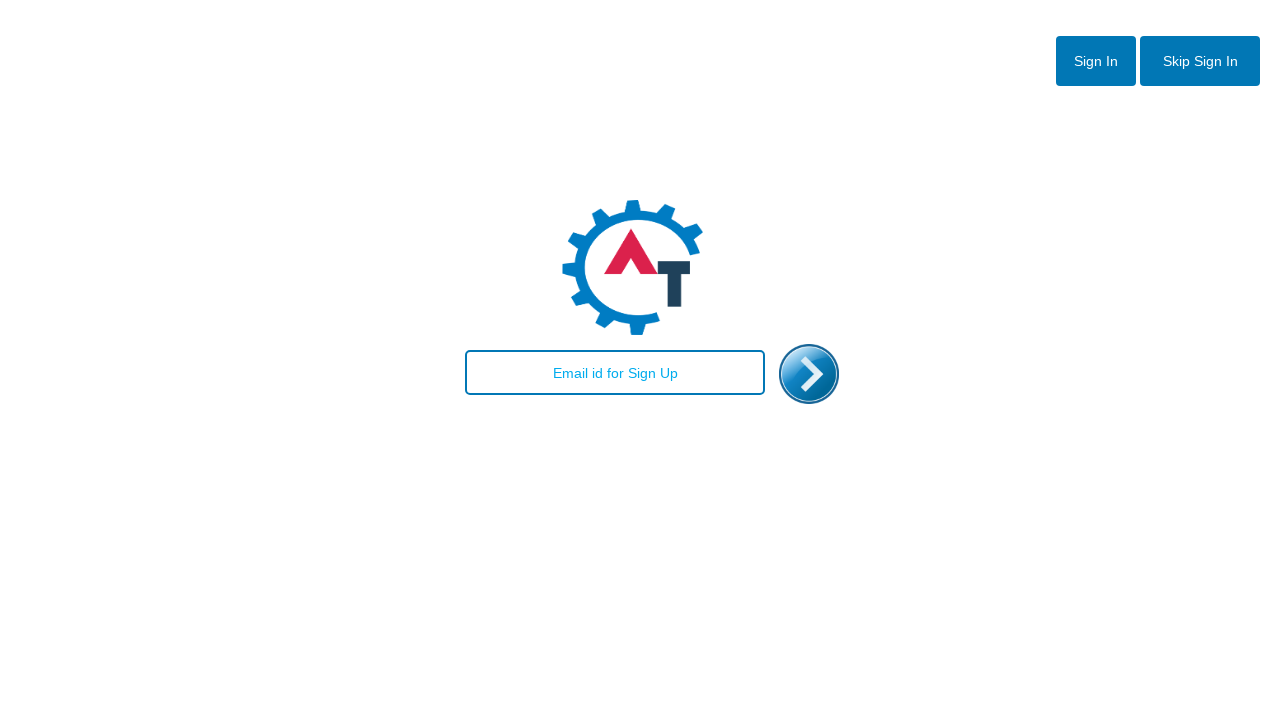